Tests keyboard actions using Playwright's keyboard API to perform Ctrl+A select all operation

Starting URL: https://letskodeit.teachable.com/p/practice

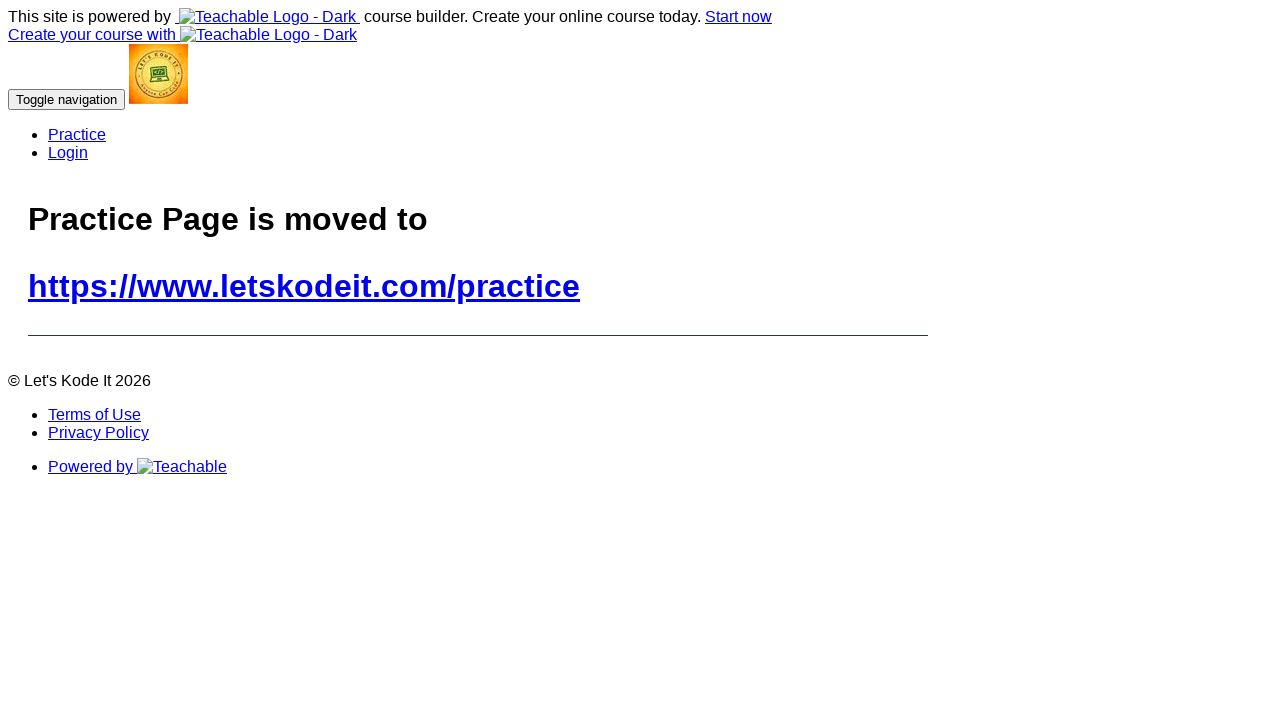

Pressed Ctrl+A to select all text
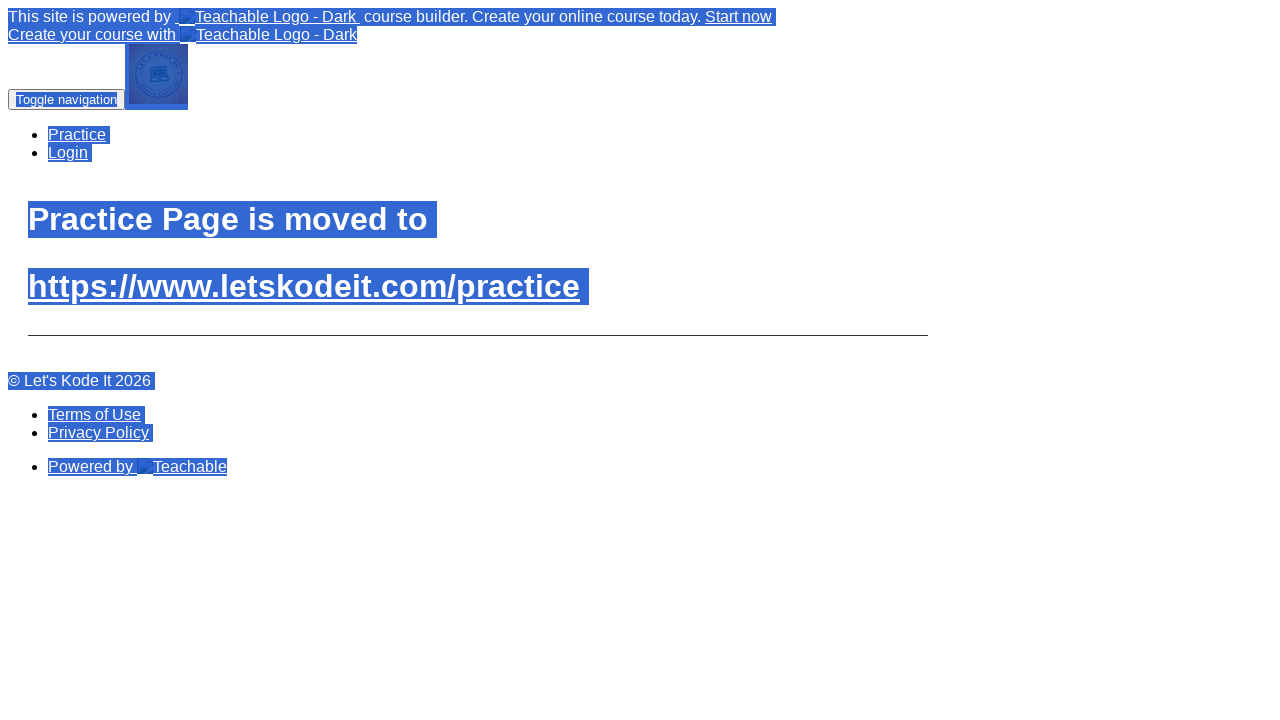

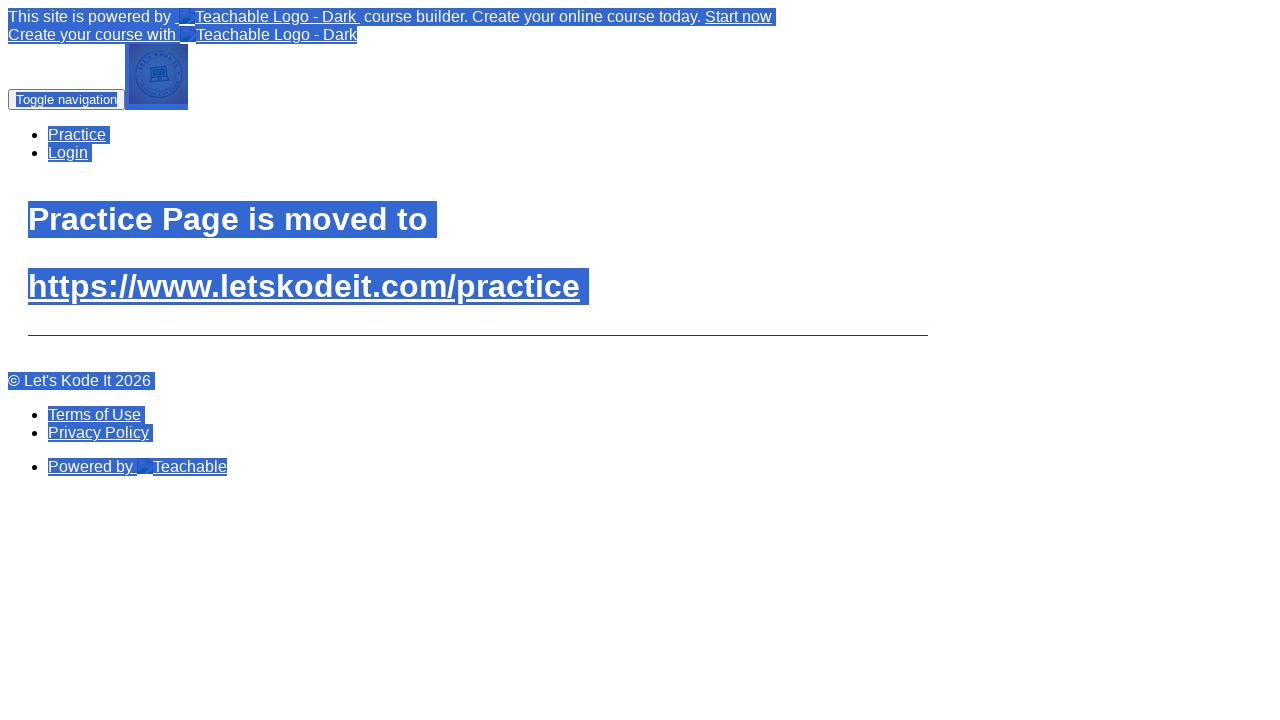